Simple navigation test that opens a webpage and verifies it loads successfully

Starting URL: https://www.wisequarter.com

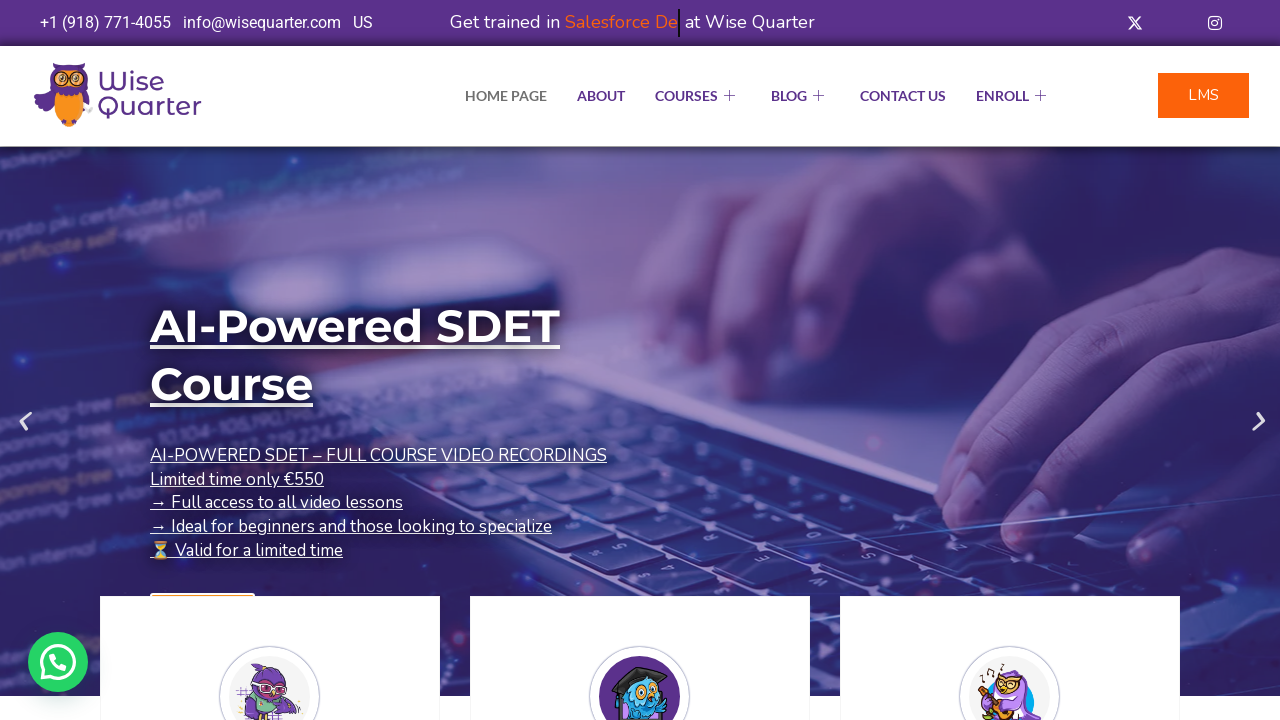

Waited for page DOM content to load
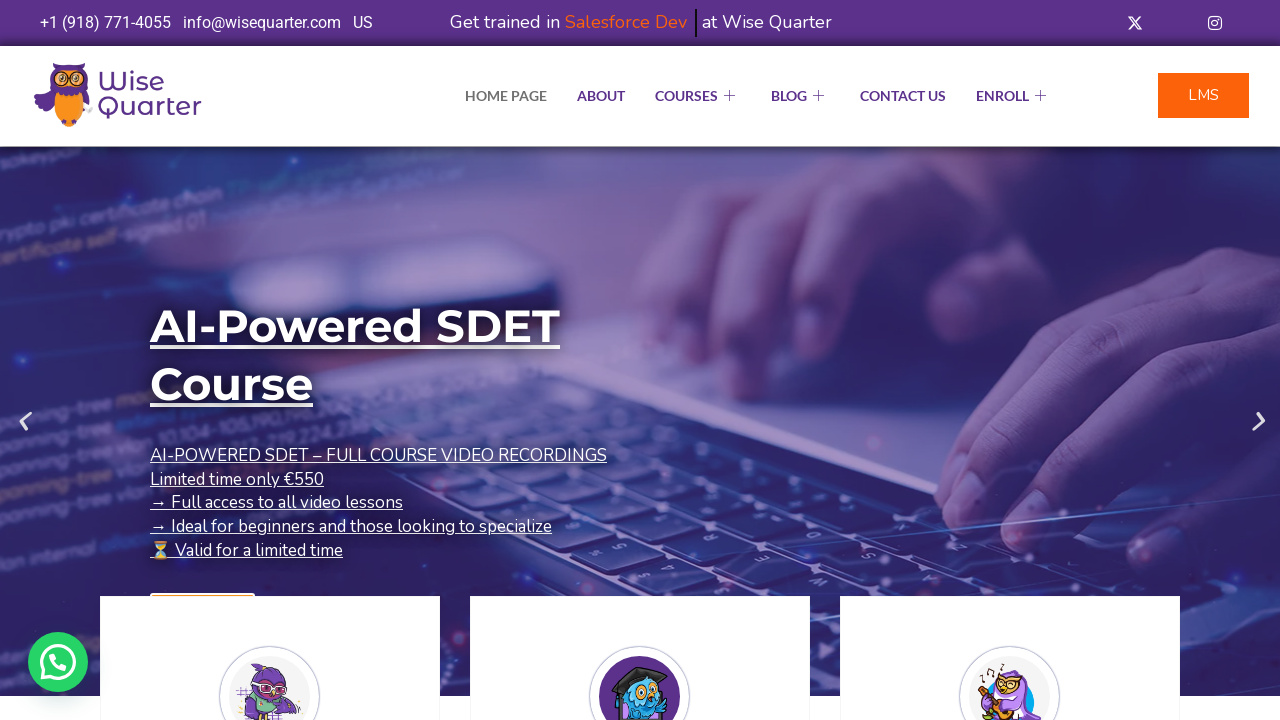

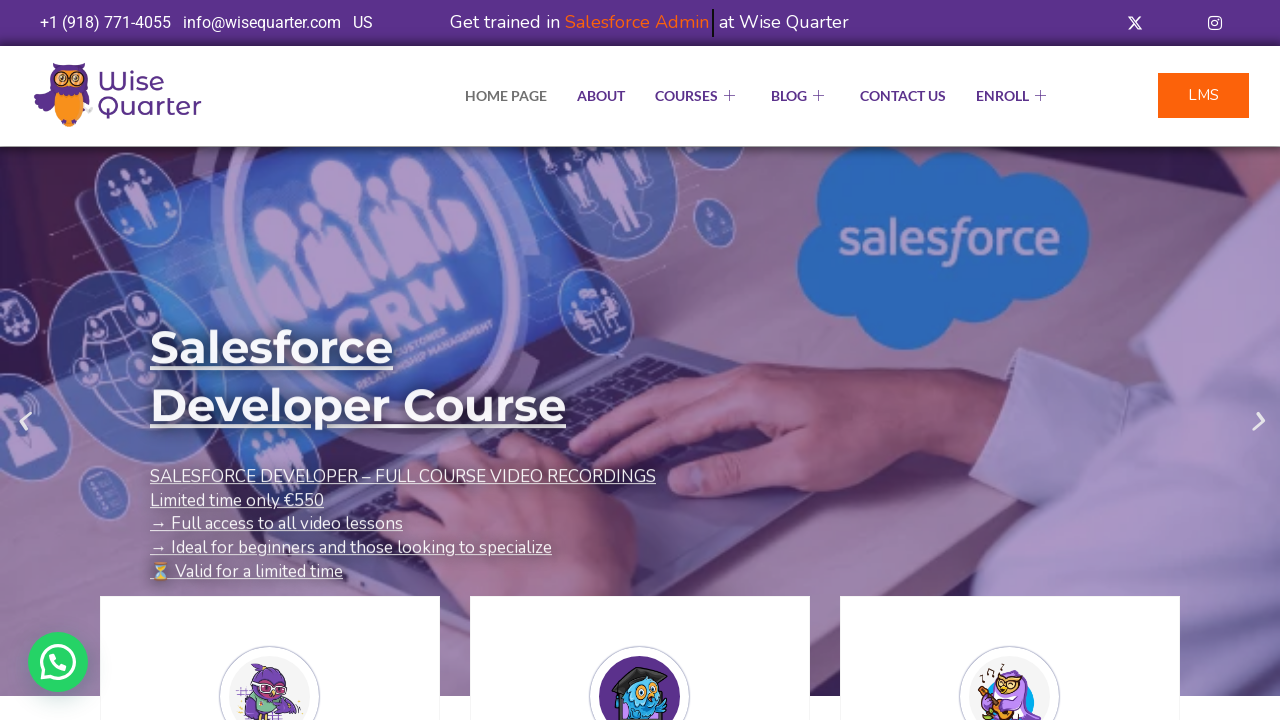